Tests drag and drop functionality by dragging an element from source to target and verifying the drop was successful

Starting URL: https://testautomationpractice.blogspot.com/

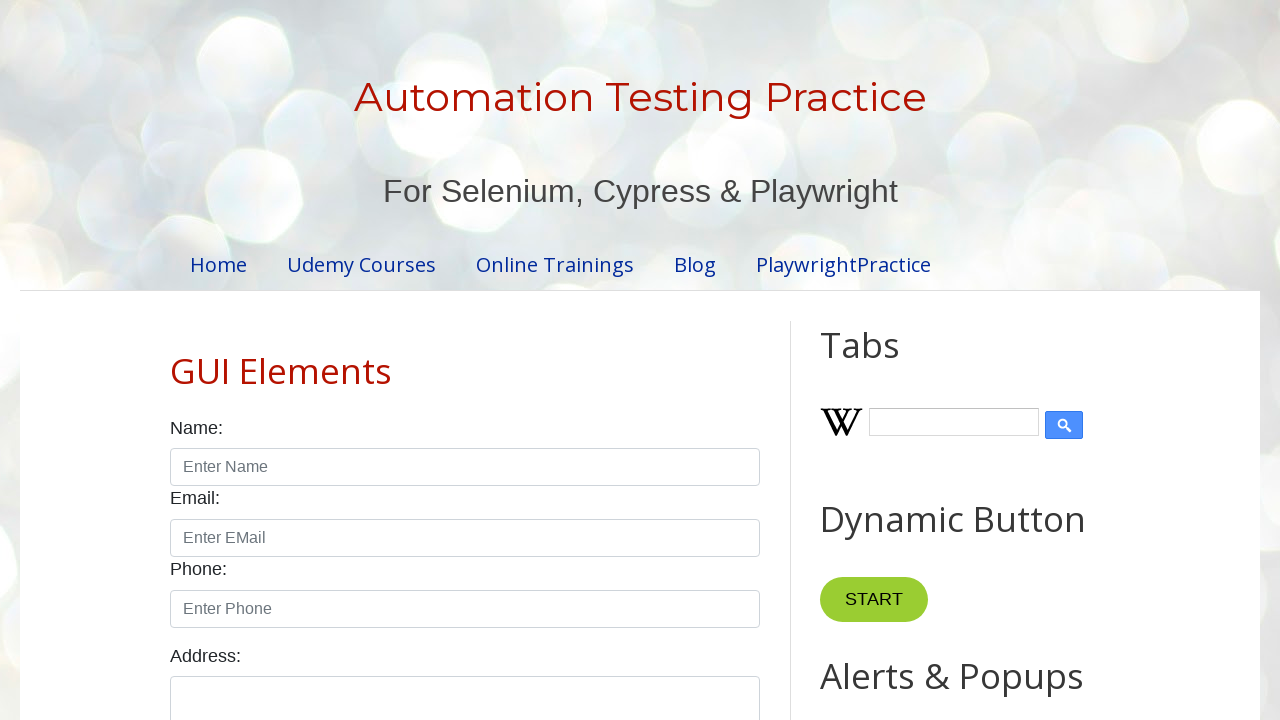

Located draggable source element
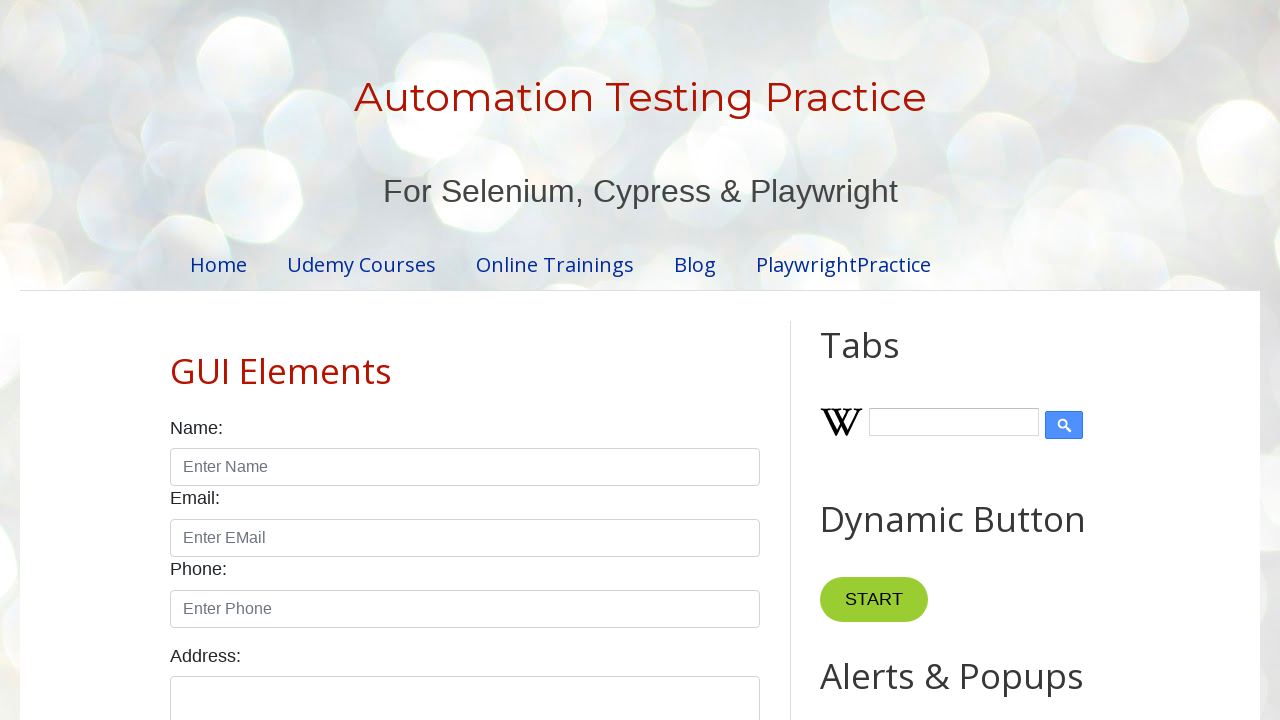

Located droppable target element
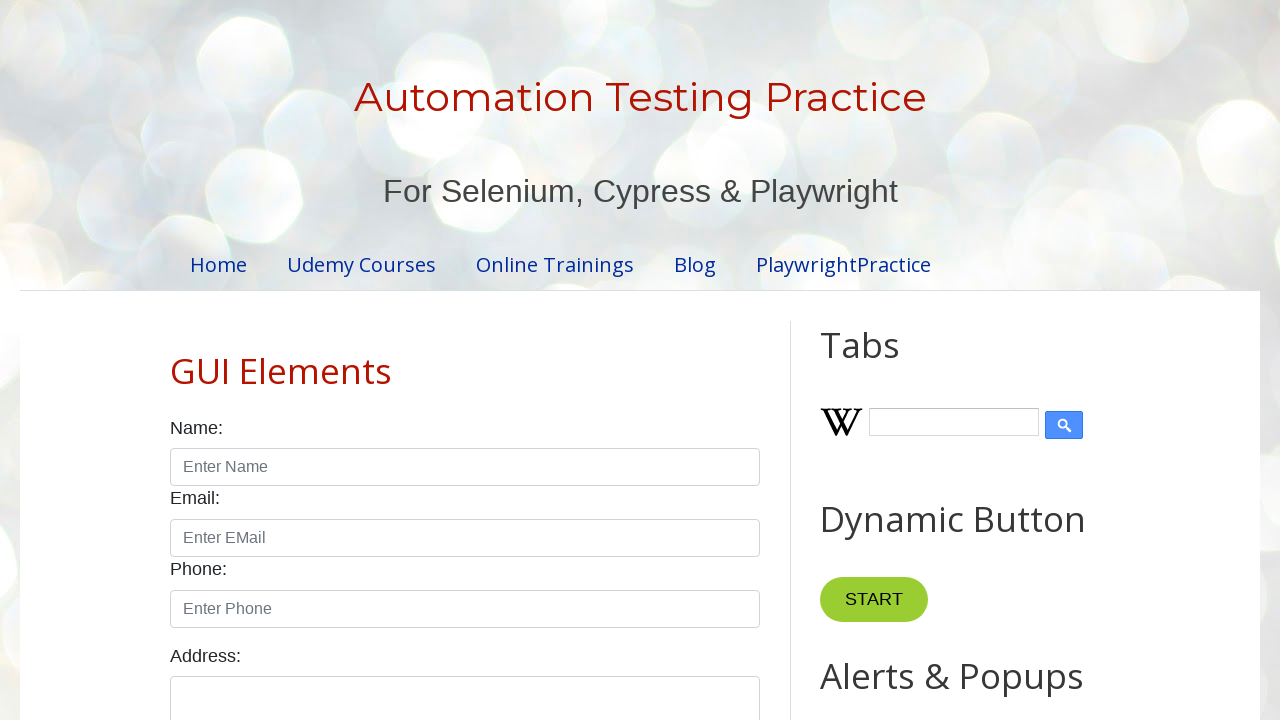

Dragged source element to target element at (1015, 386)
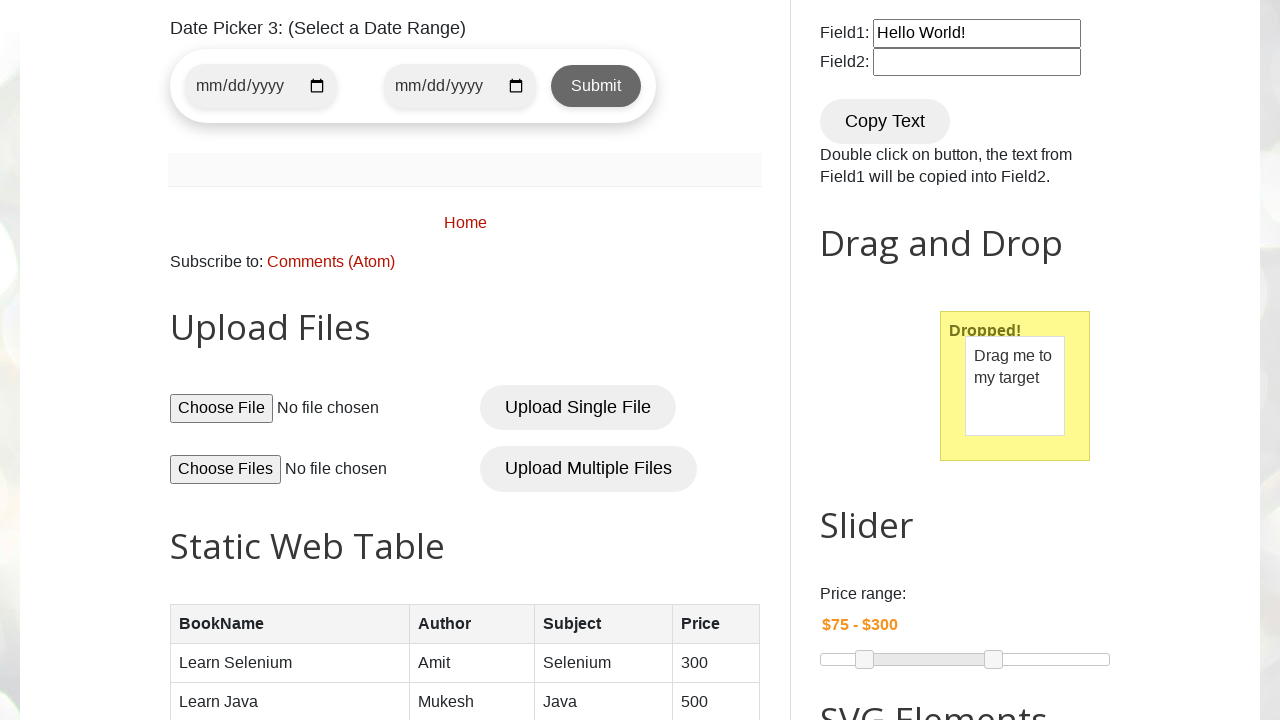

Retrieved text content from droppable area to verify drop success
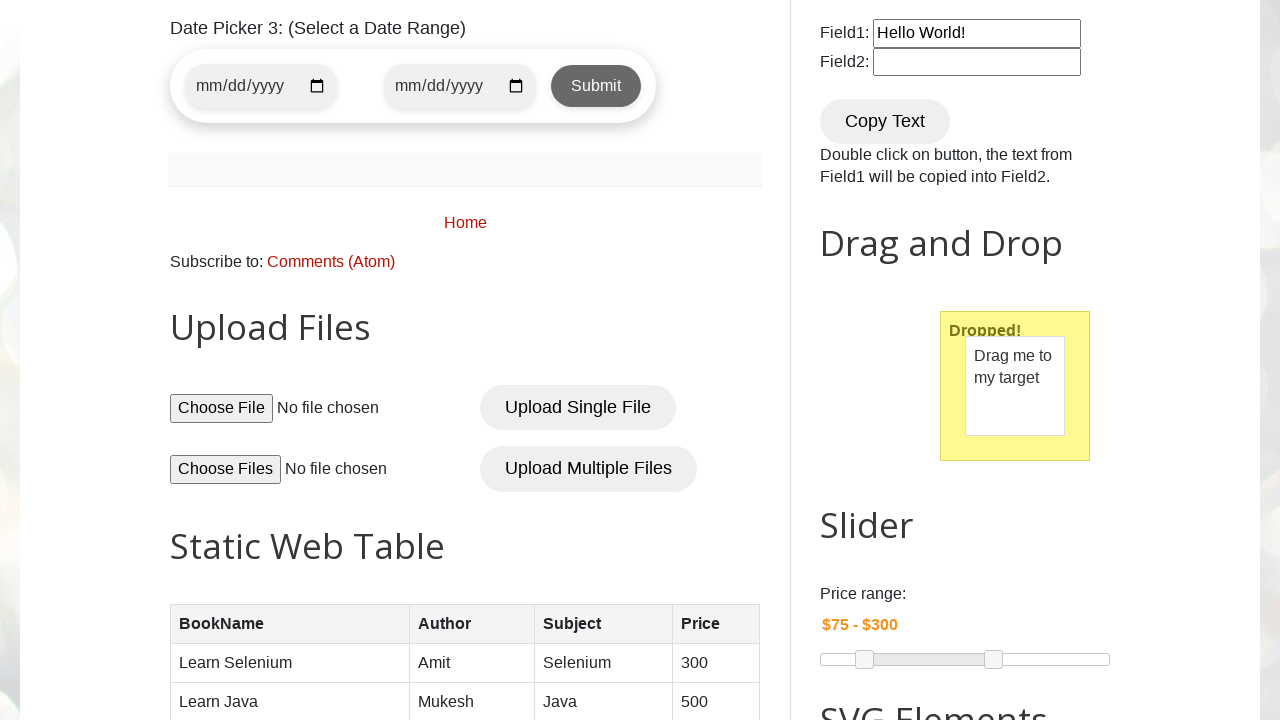

Verified: Item was successfully dropped (text matches 'Dropped!')
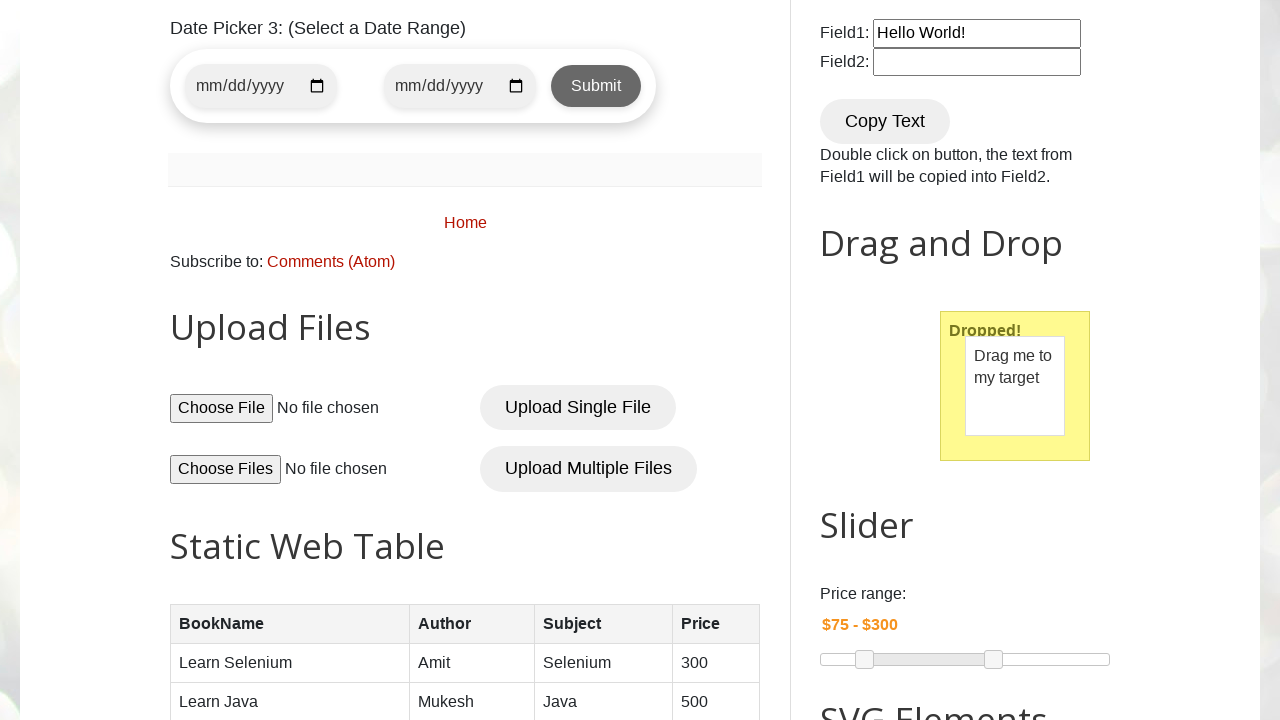

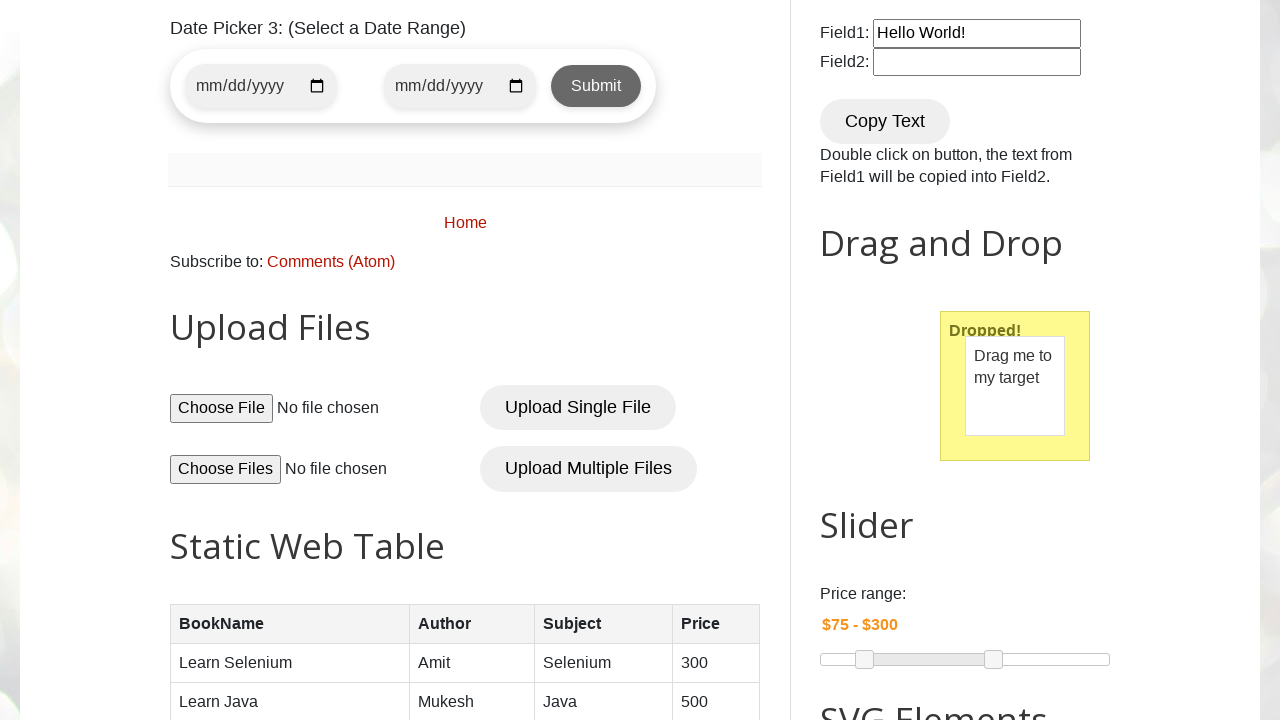